Tests sorting the Due column in ascending order using more semantic class-based locators on the second table.

Starting URL: http://the-internet.herokuapp.com/tables

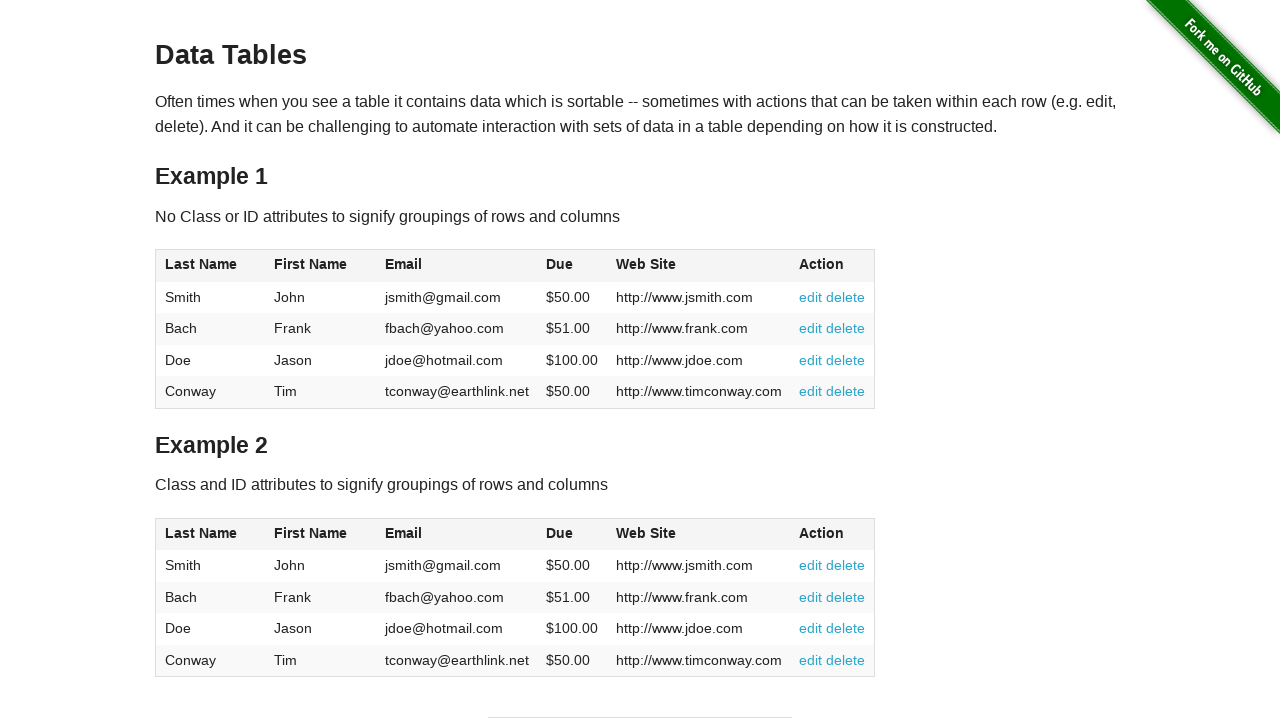

Clicked Due column header in second table to sort at (560, 533) on #table2 thead .dues
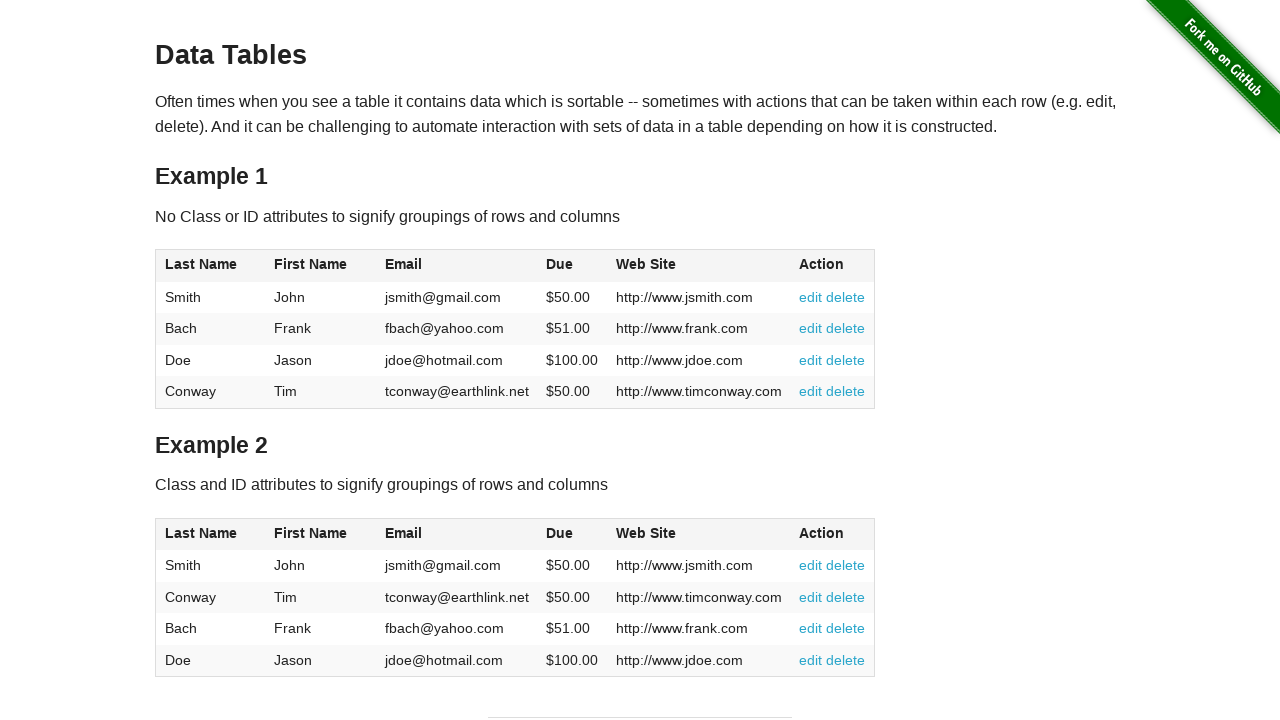

Due column values loaded in second table
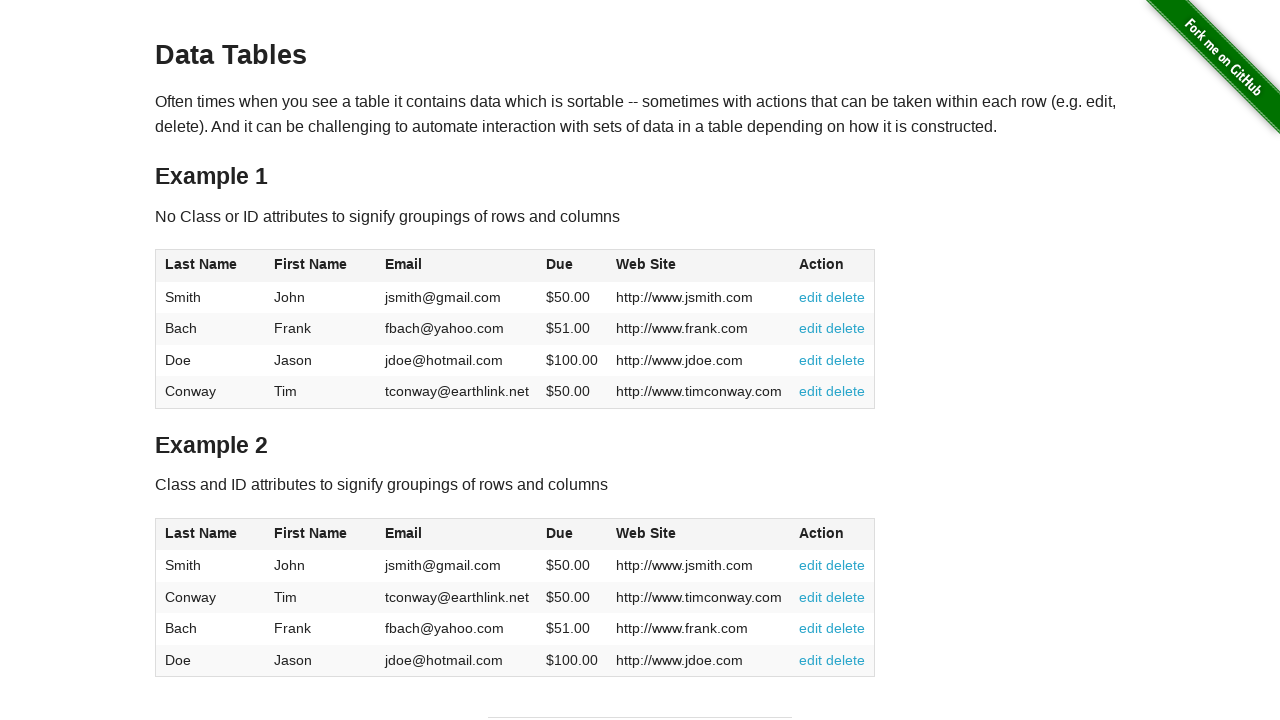

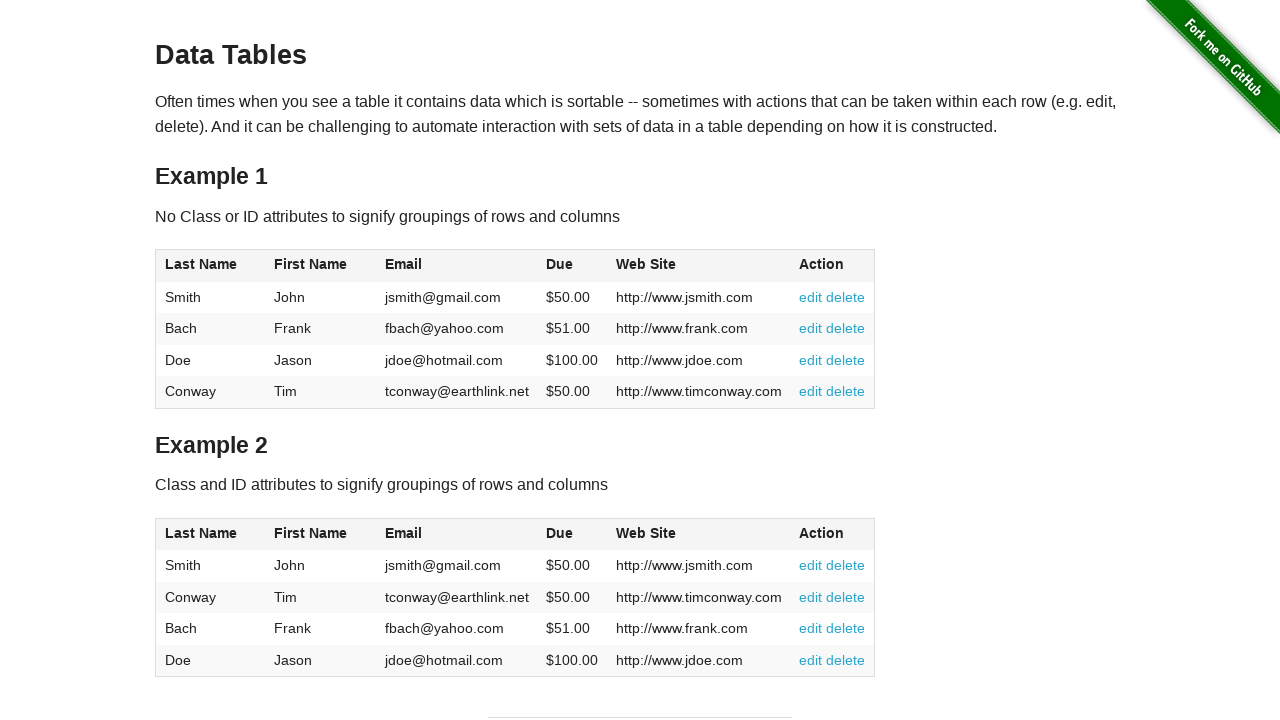